Tests a math quiz form by reading two numbers from the page, calculating their sum, selecting the result from a dropdown menu, and submitting the form.

Starting URL: http://suninjuly.github.io/selects2.html

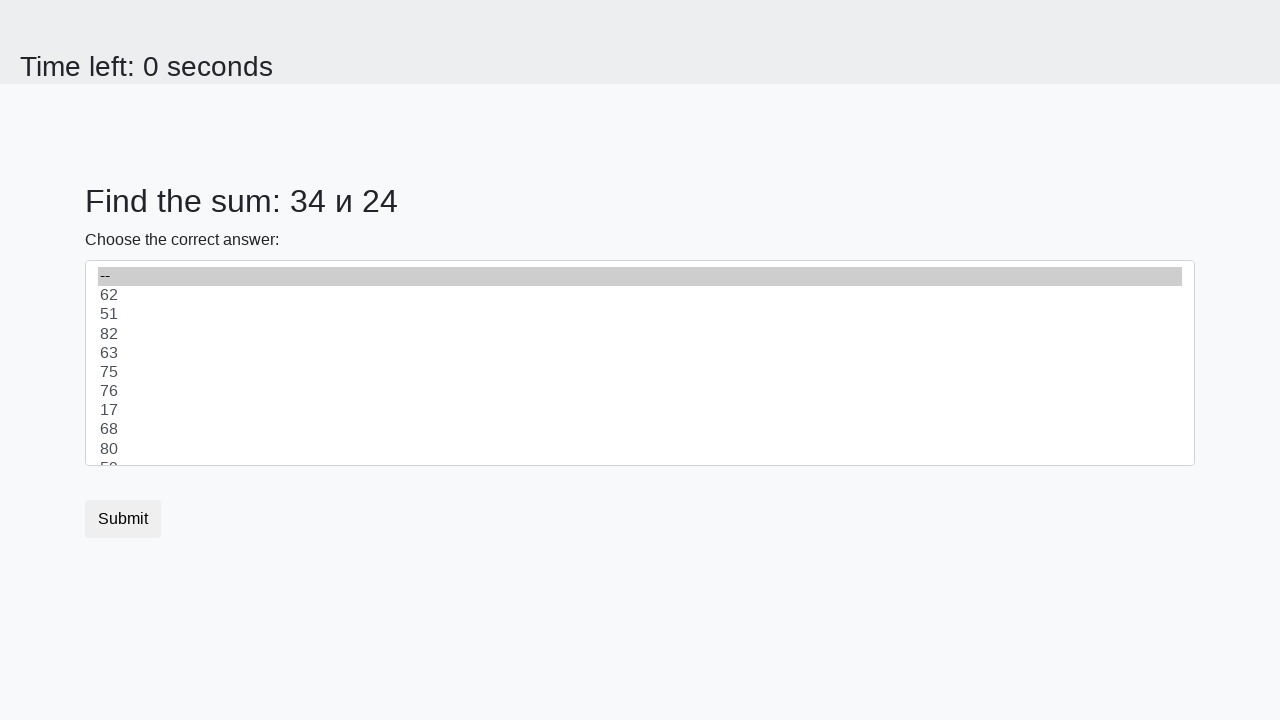

Read first number from #num1 element
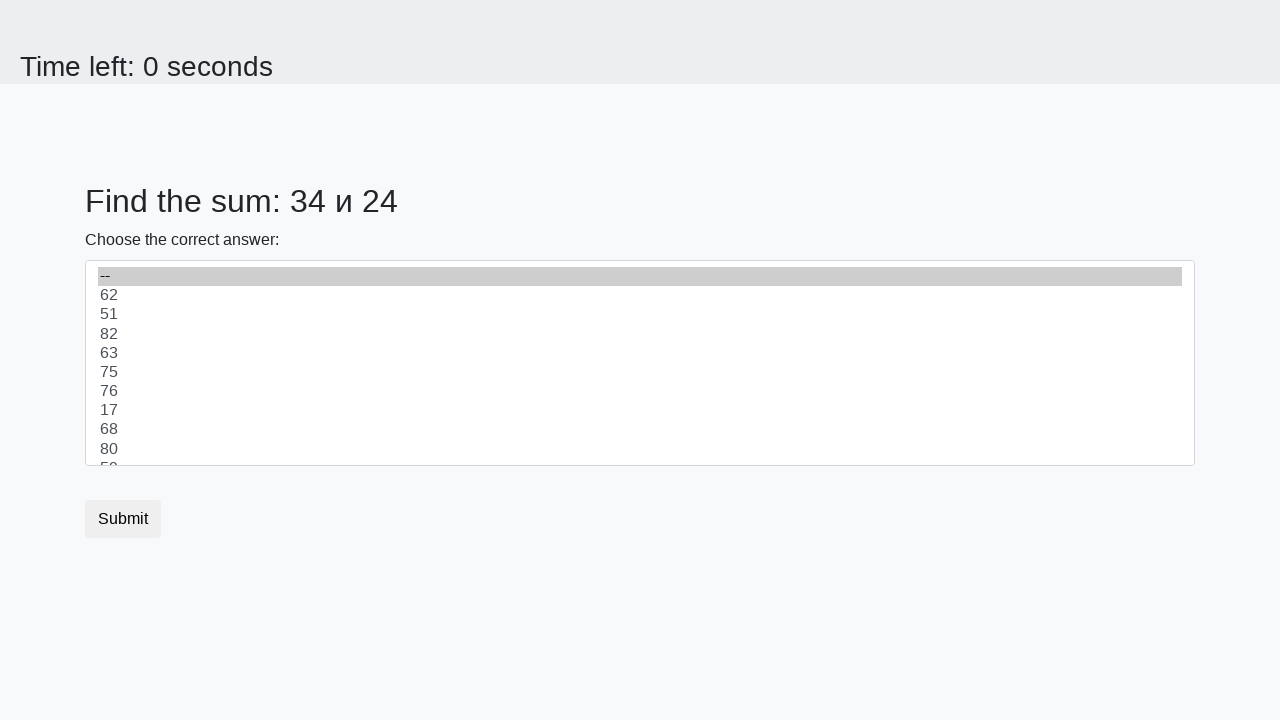

Read second number from #num2 element
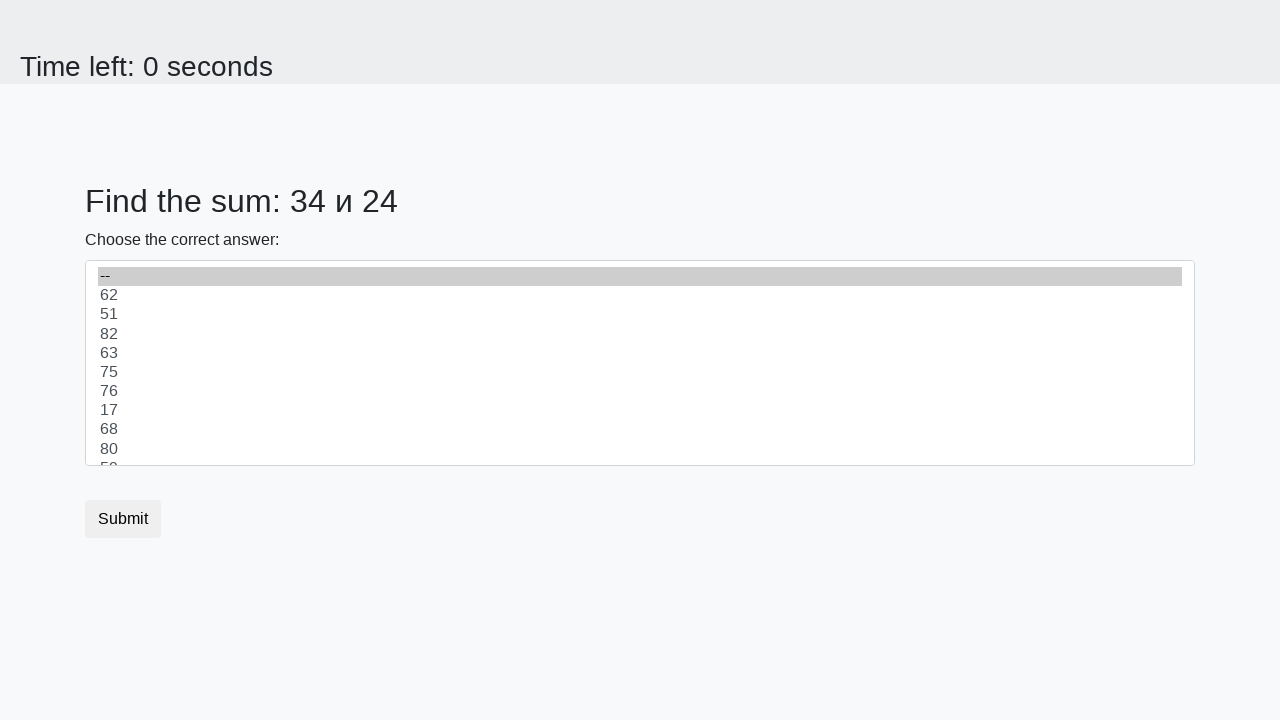

Calculated sum: 34 + 24 = 58
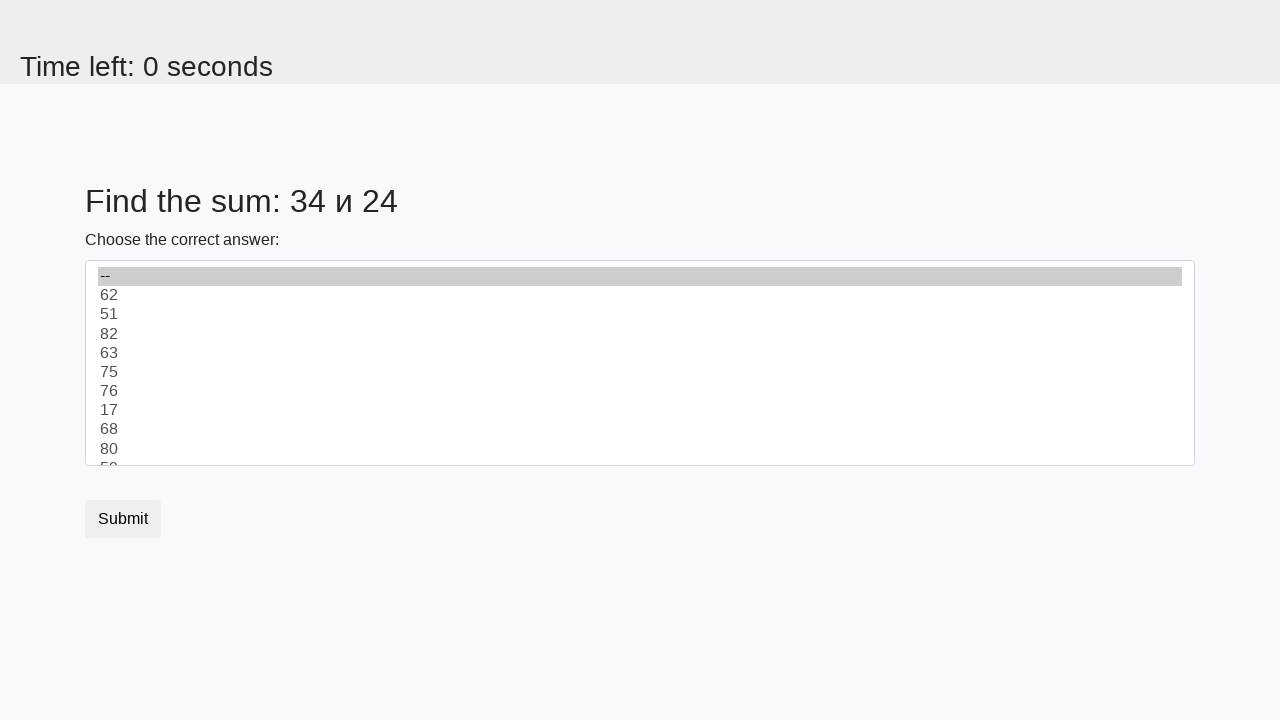

Selected result '58' from dropdown menu on select
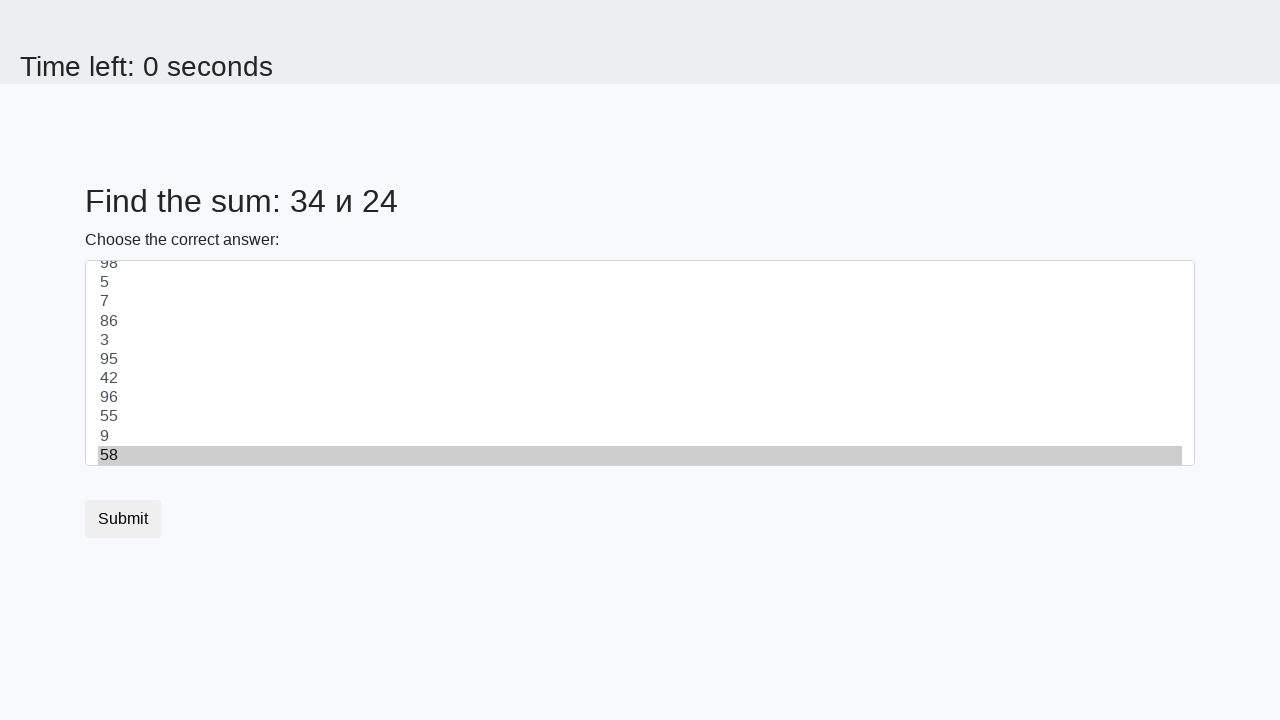

Clicked submit button to submit the form at (123, 519) on [type='submit']
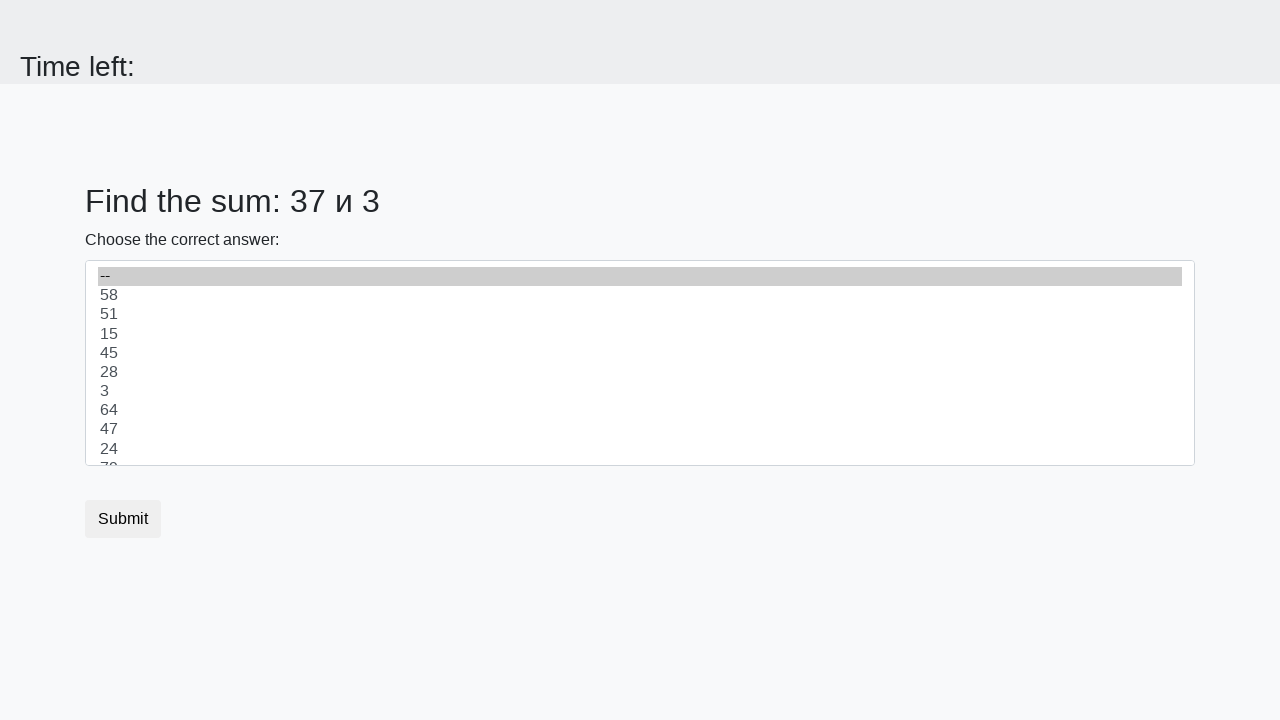

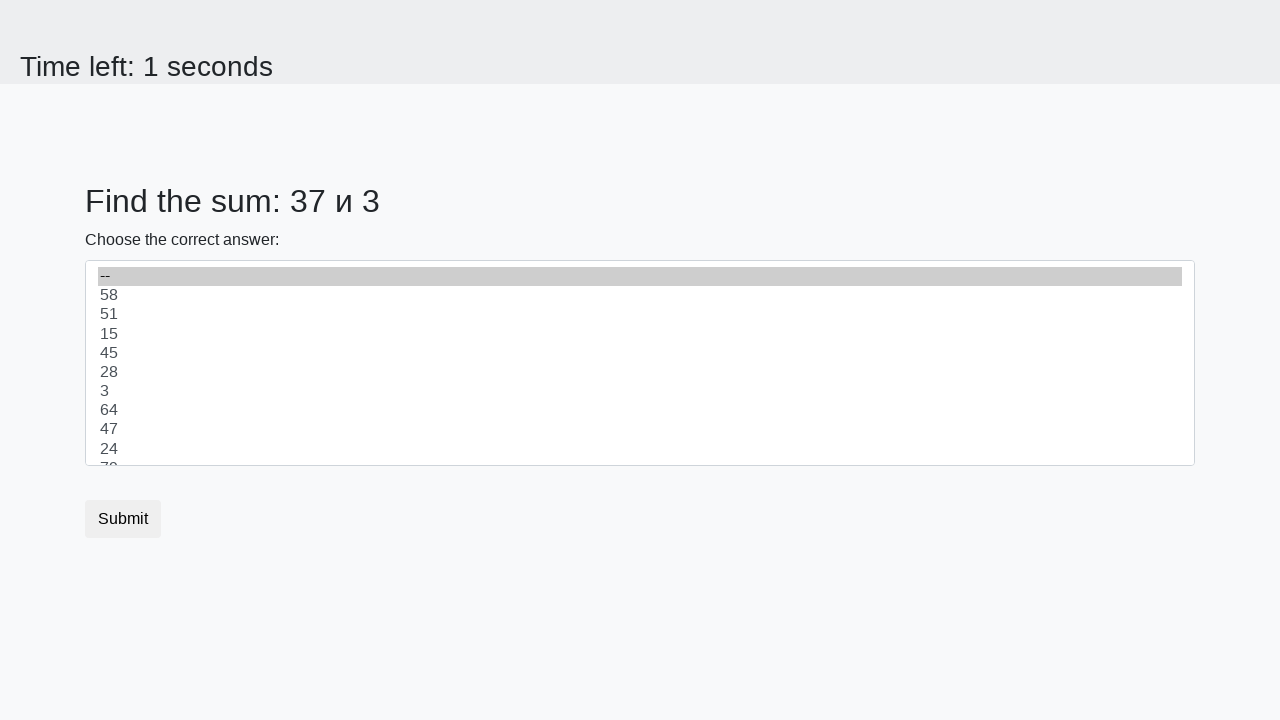